Tests browser navigation commands including back, forward, and refresh functionality

Starting URL: https://www.selenium.dev/

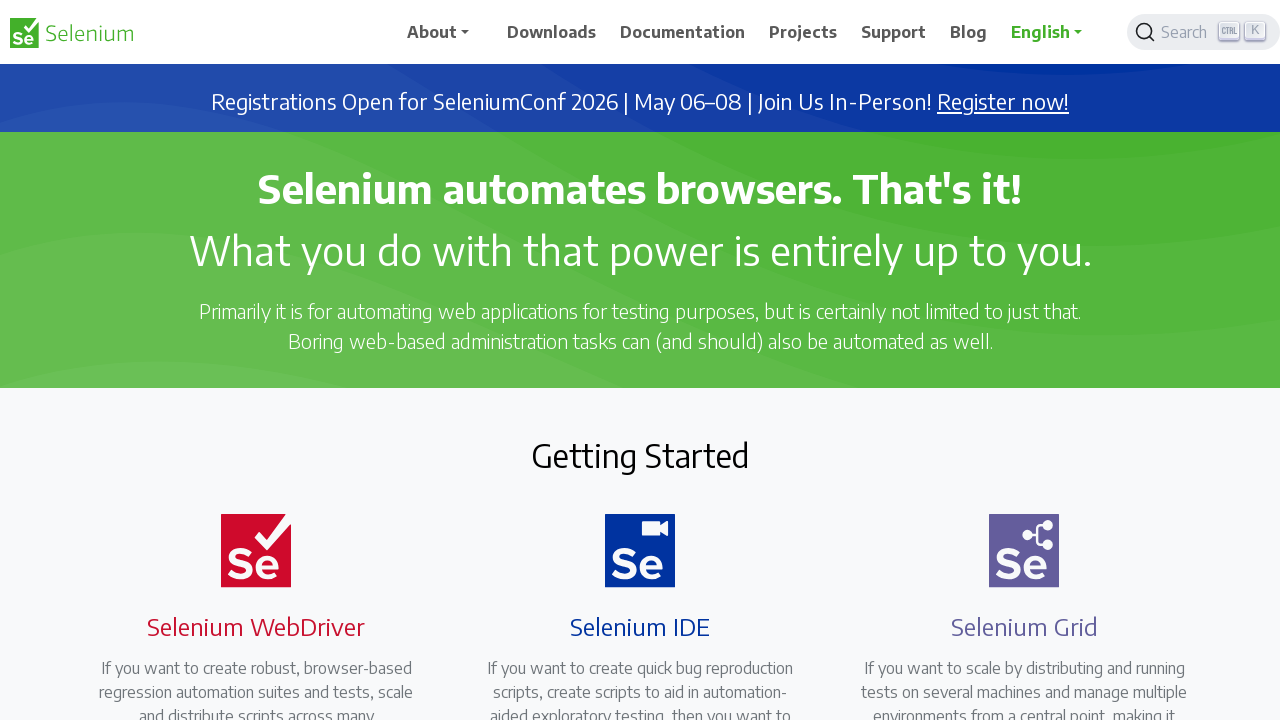

Navigated to Selenium downloads page
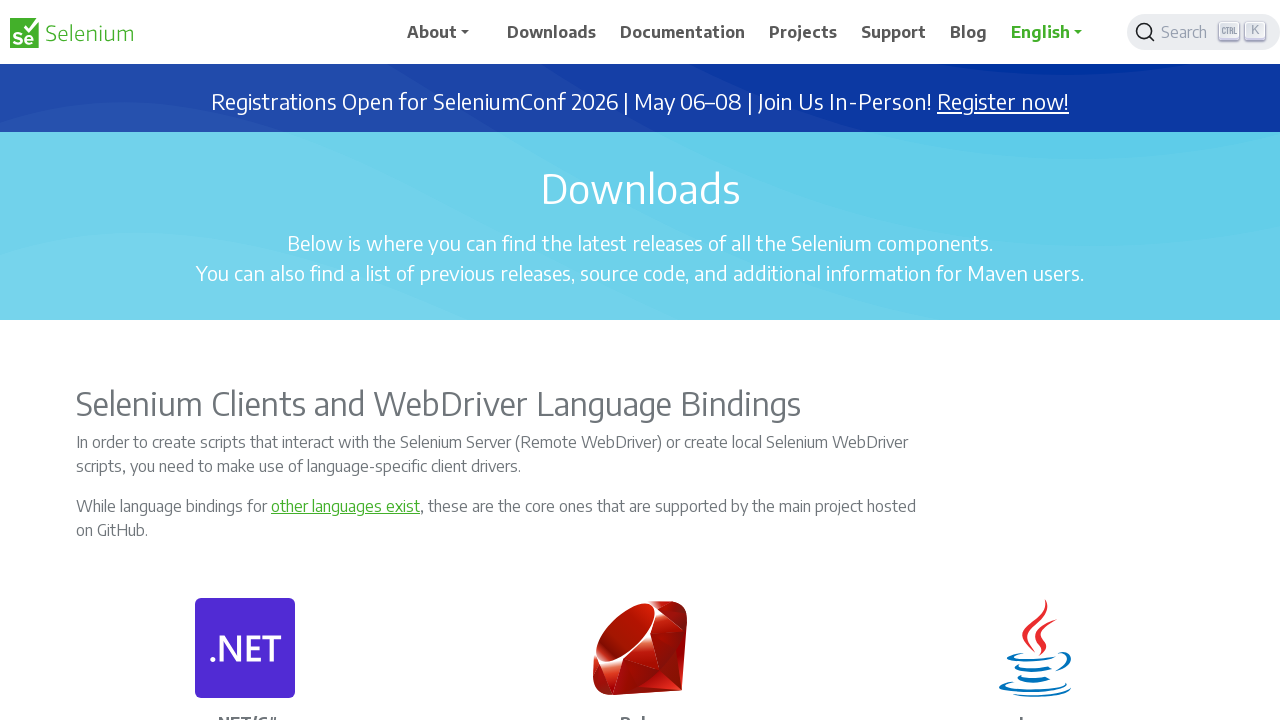

Navigated back to previous page
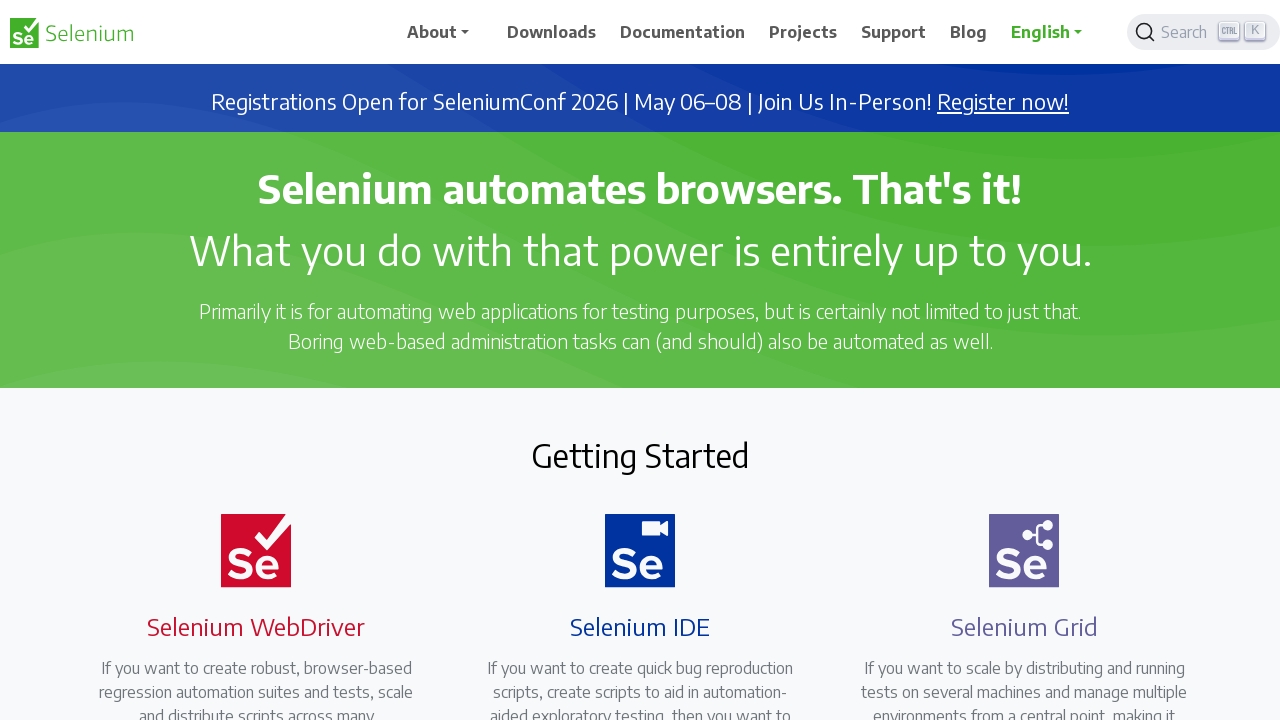

Navigated forward to downloads page
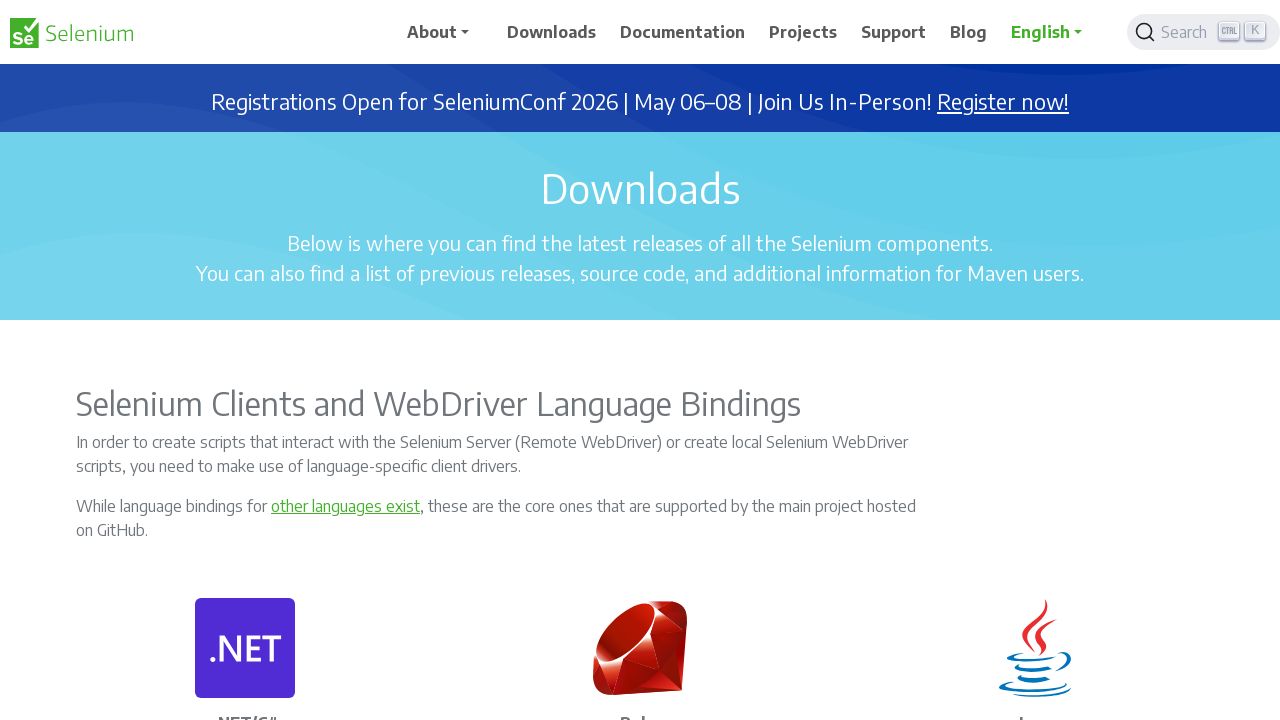

Refreshed the current page
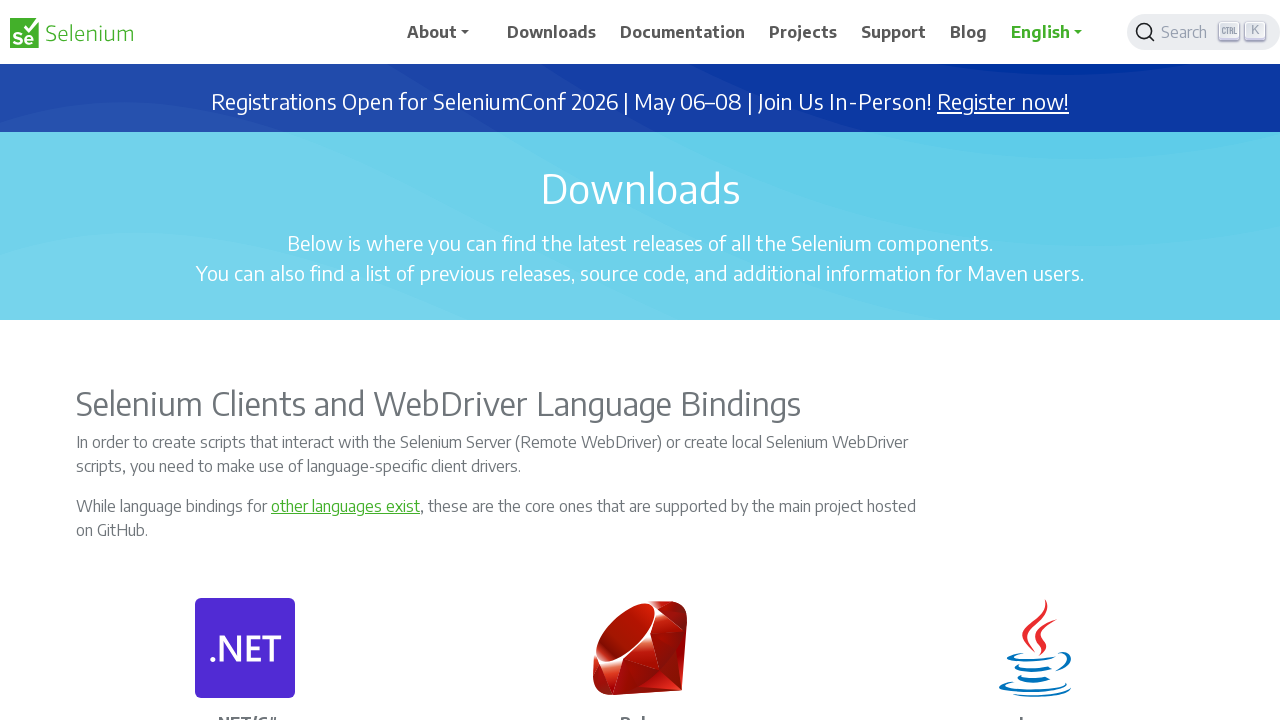

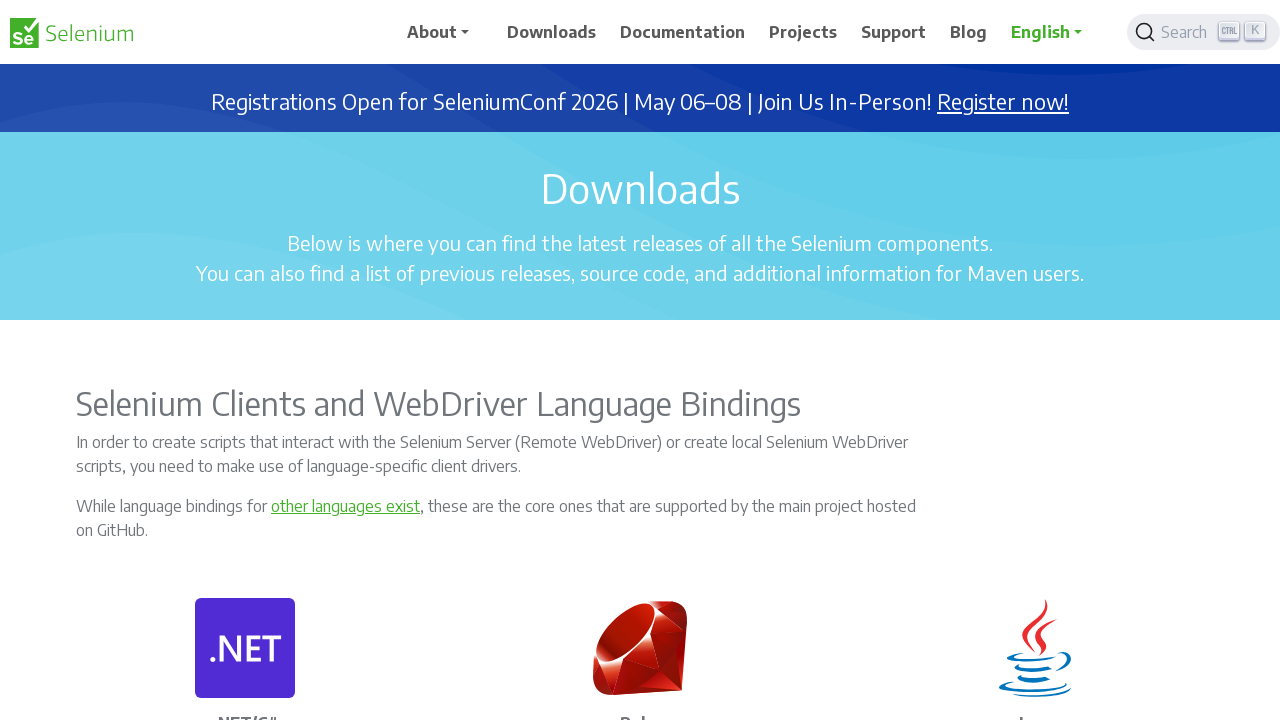